Searches for "MUG" and verifies search results, then navigates back to homepage

Starting URL: http://prestashop.qualifiez.fr/

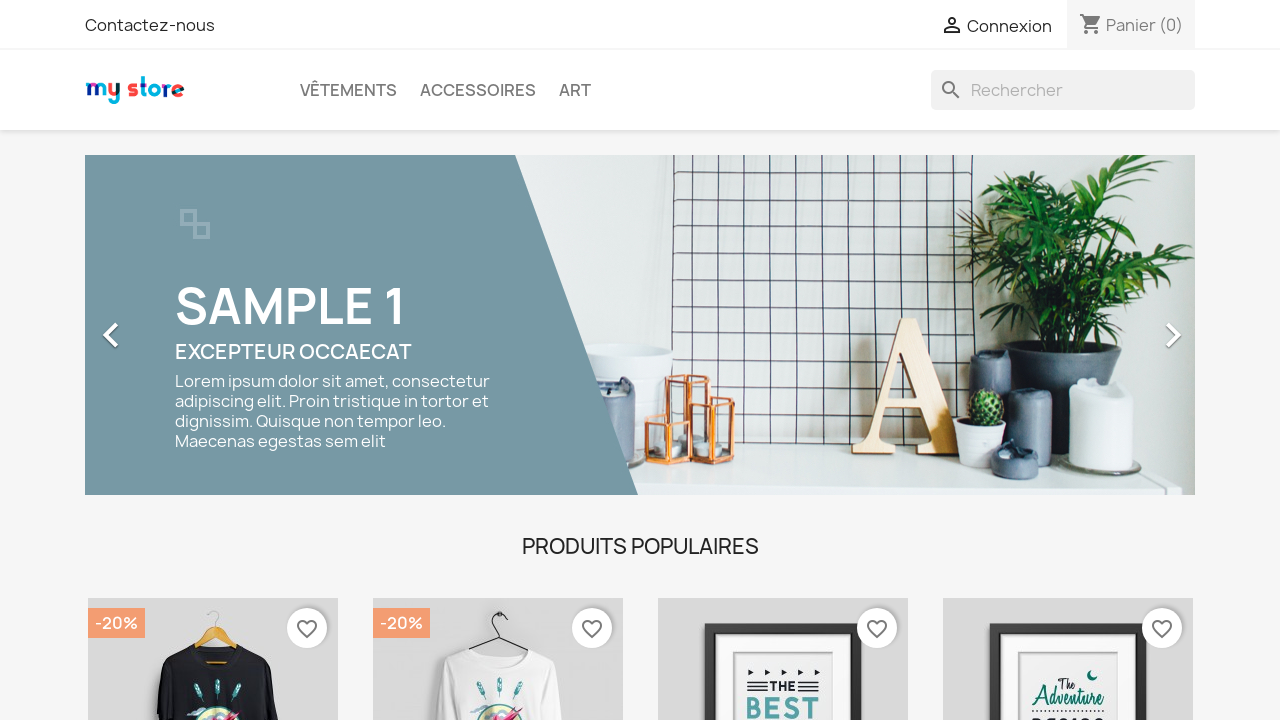

Filled search field with 'MUG' on input[name='s']
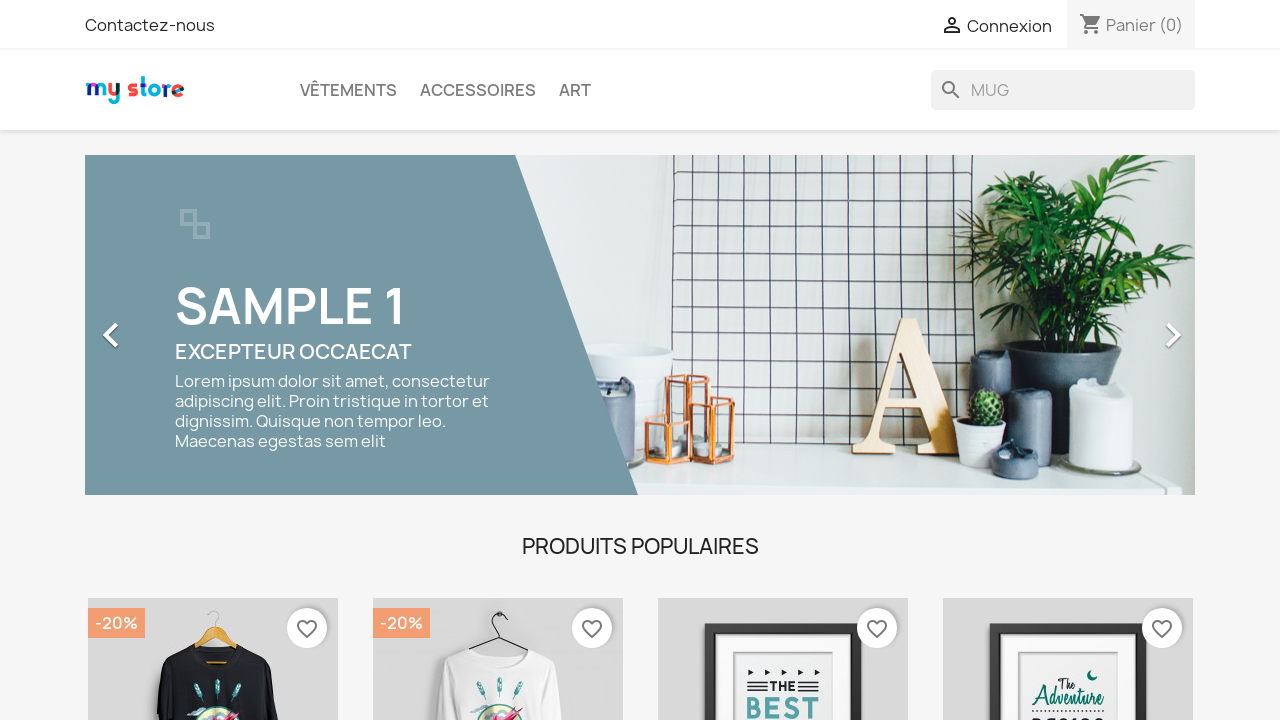

Pressed Enter to submit search query on input[name='s']
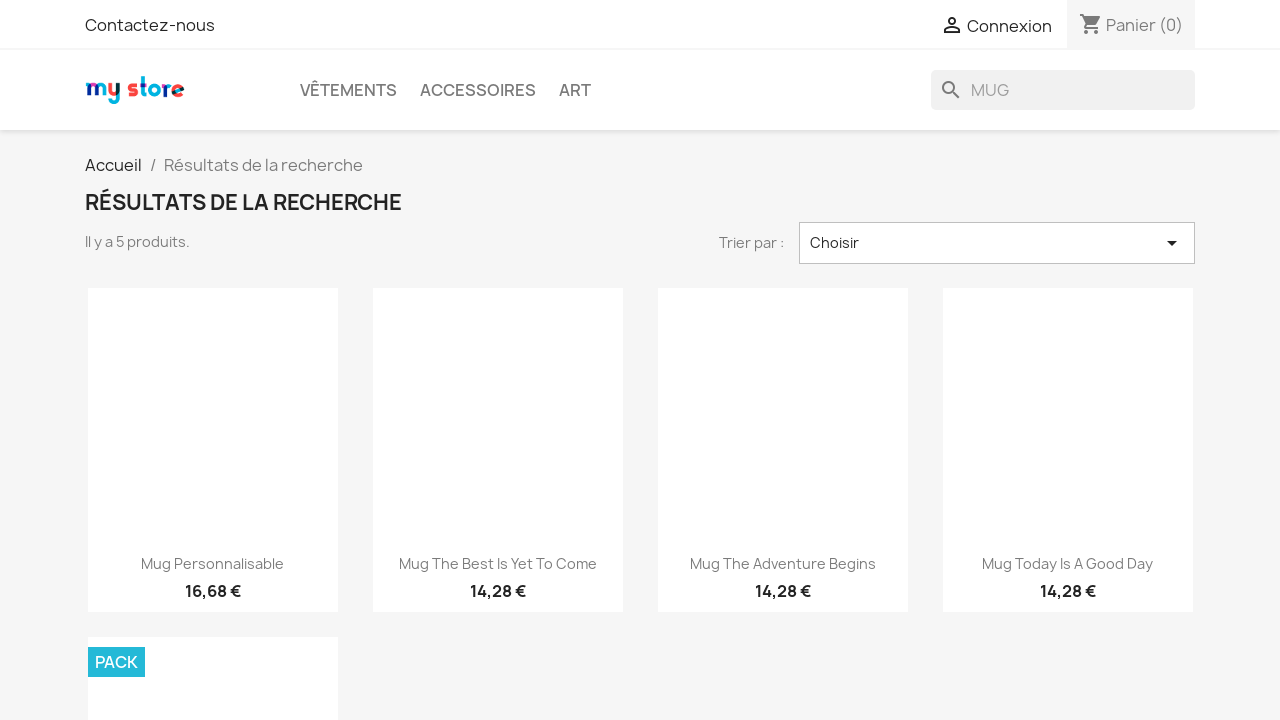

Search results loaded for 'MUG'
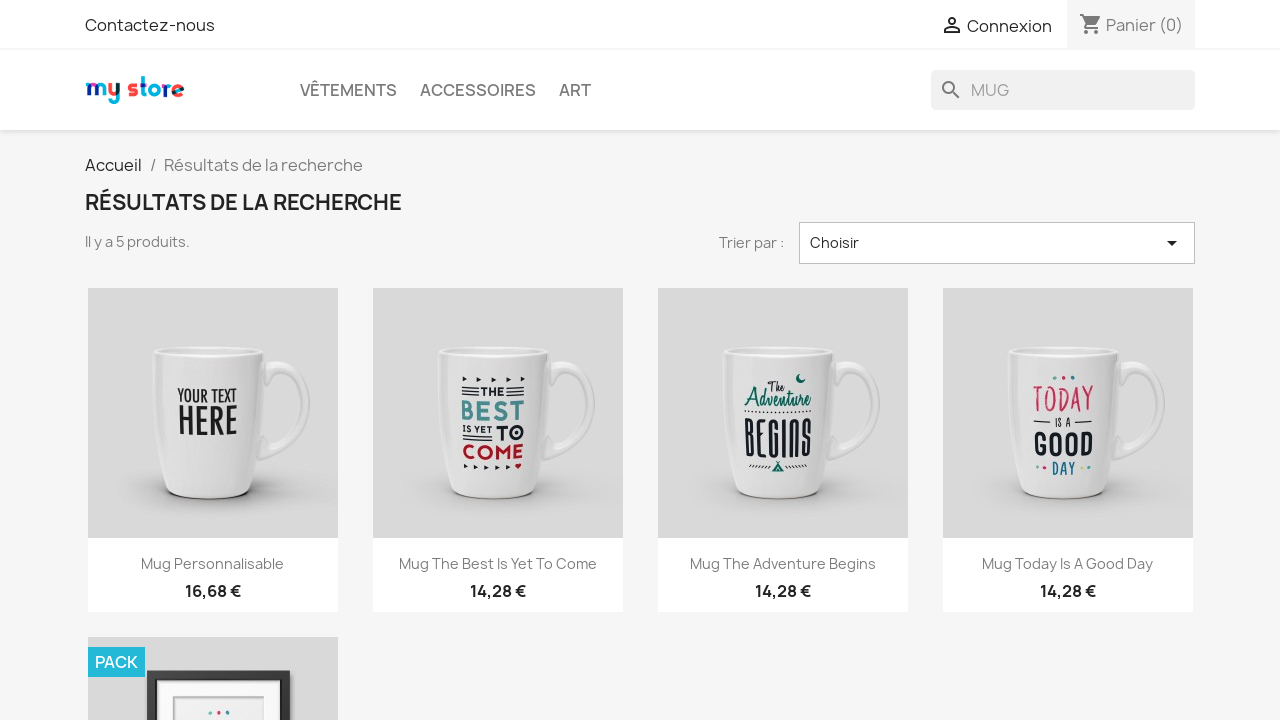

Clicked sort/filter button on search results at (997, 243) on #js-product-list-top > div:nth-child(2) > div > div > button
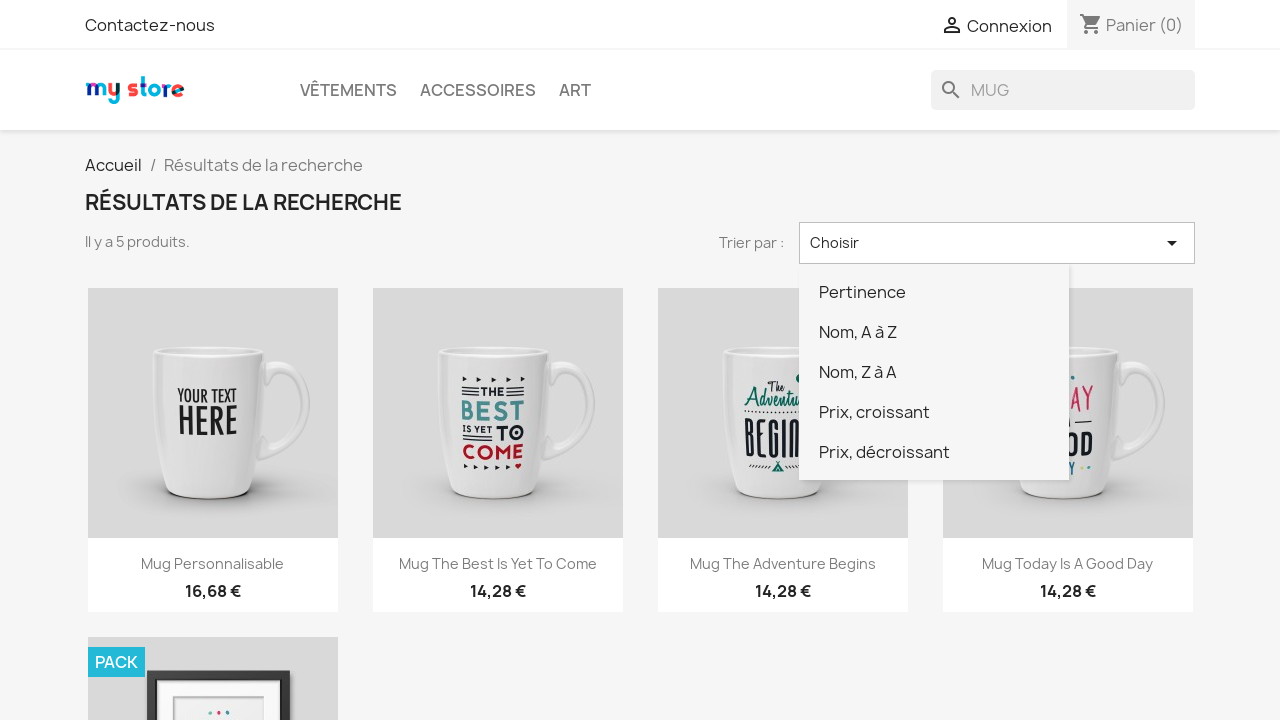

Navigated back to homepage
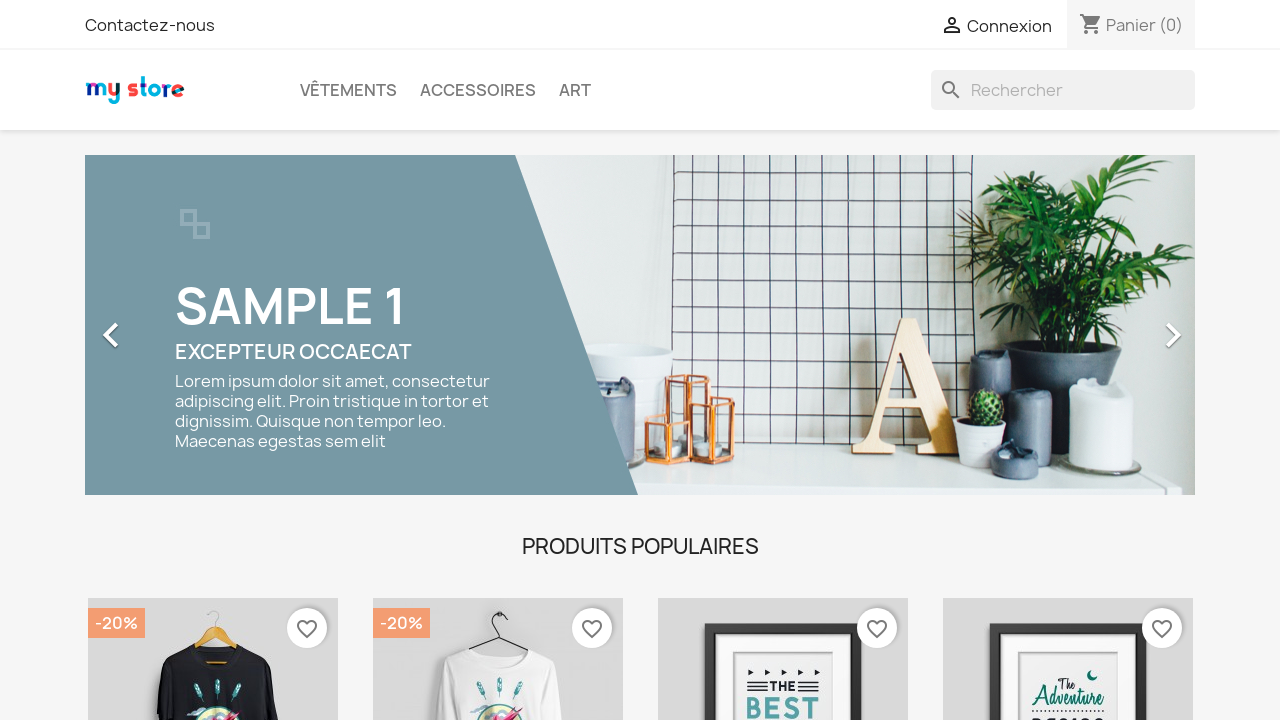

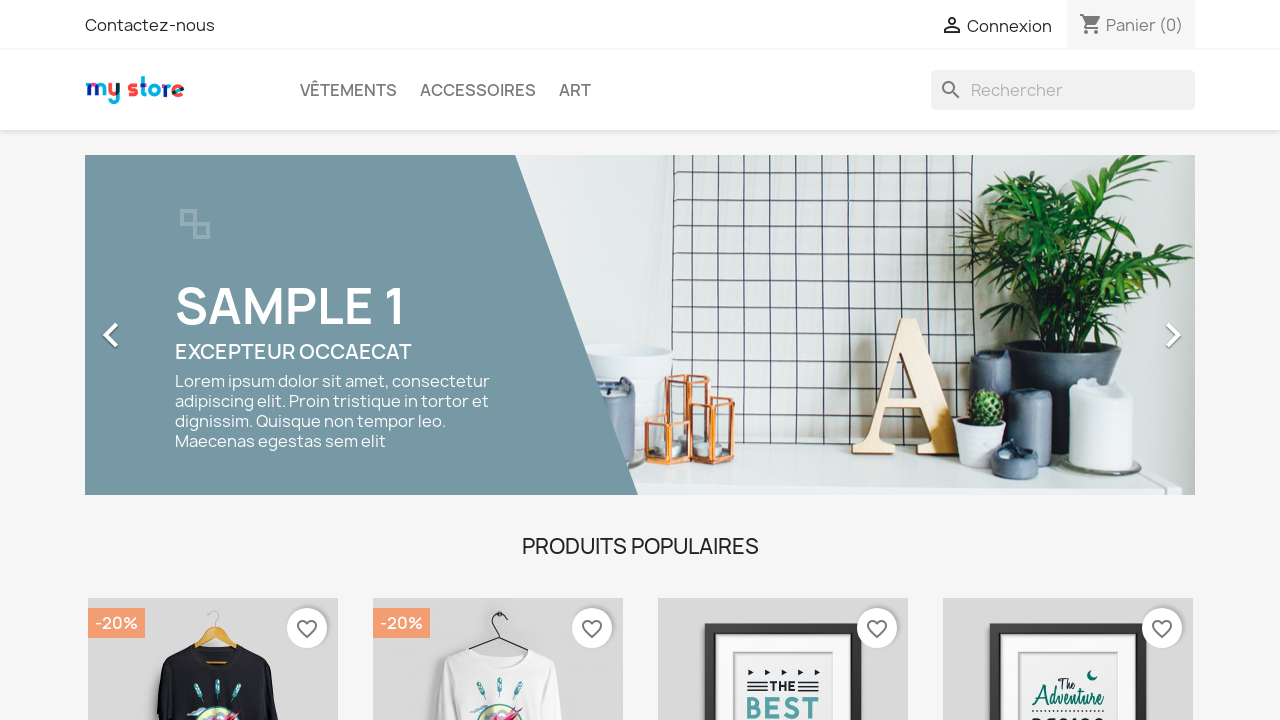